Tests alert and confirm dialog functionality by entering a name, triggering alerts, and handling them with accept/dismiss actions

Starting URL: https://rahulshettyacademy.com/AutomationPractice/

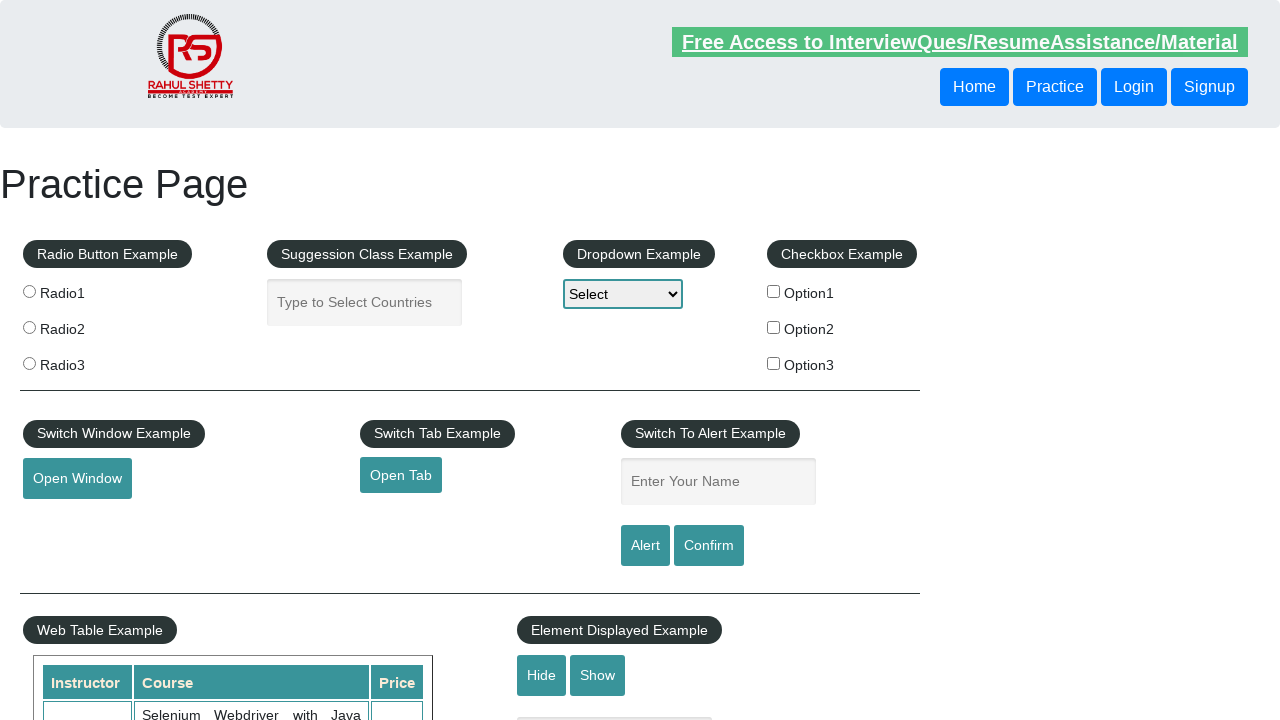

Filled name field with 'Vjačeslavs' on #name
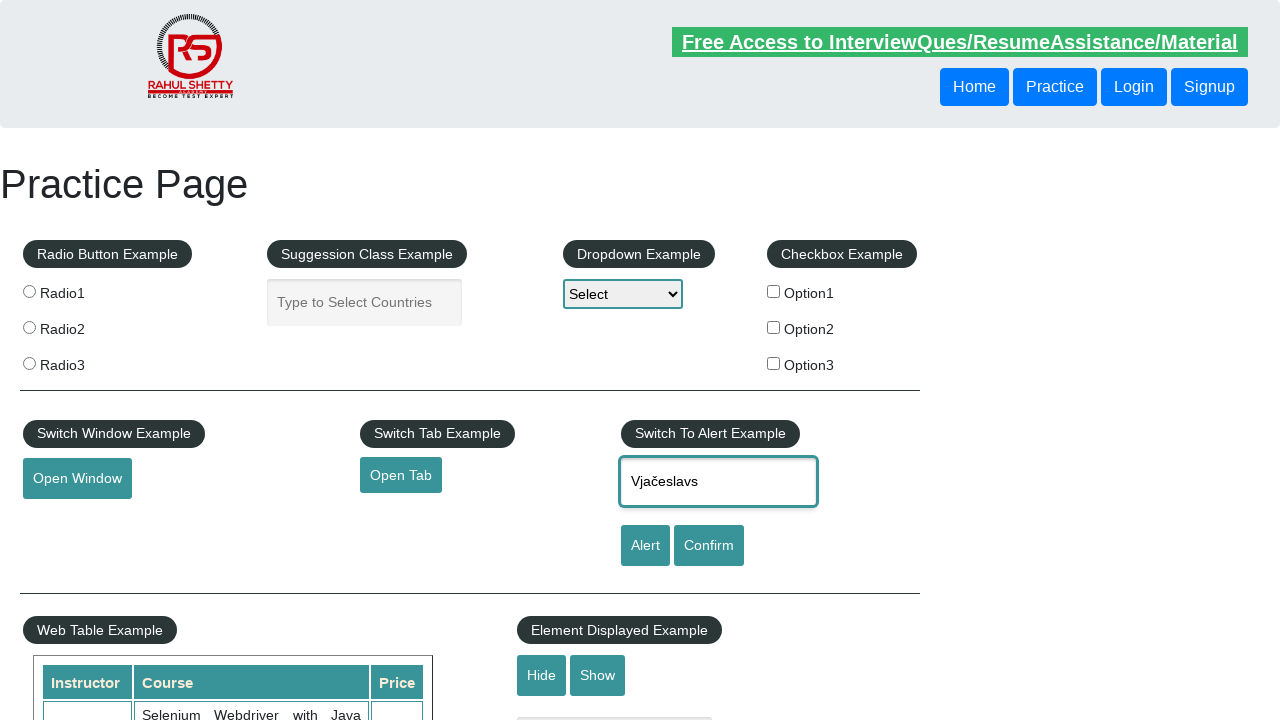

Clicked alert button to trigger alert dialog at (645, 546) on #alertbtn
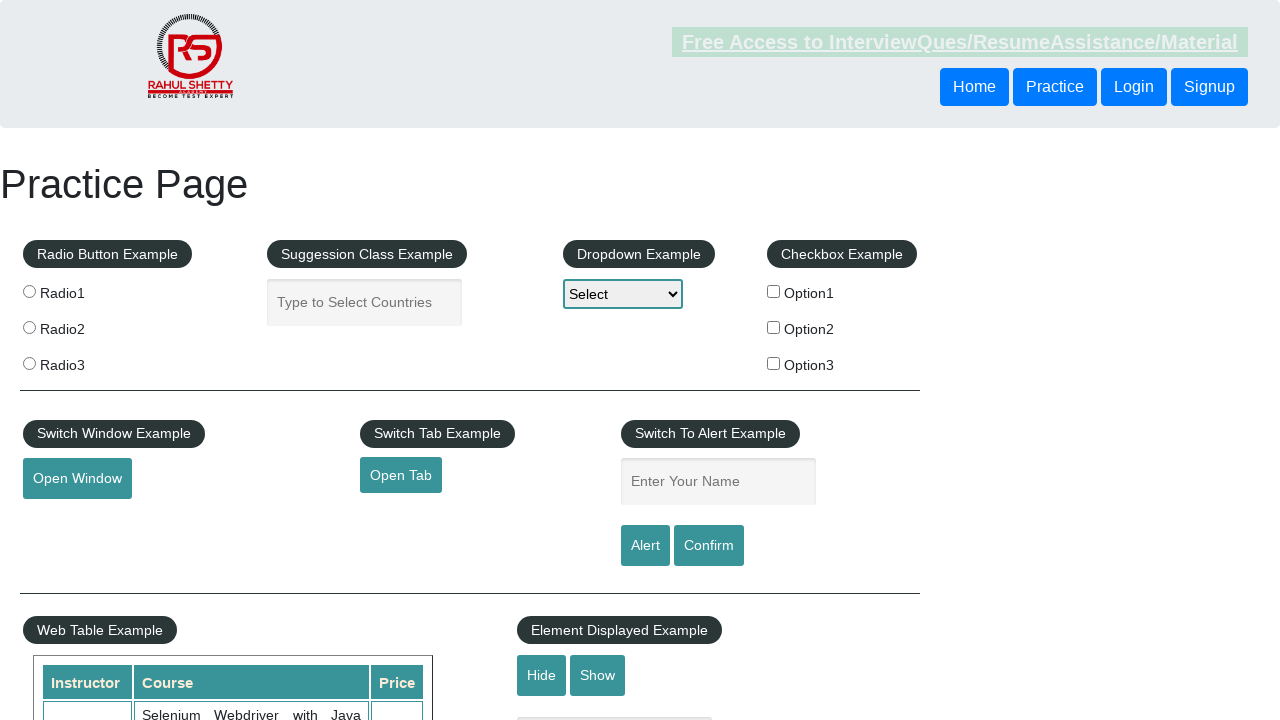

Set up dialog handler to accept alerts
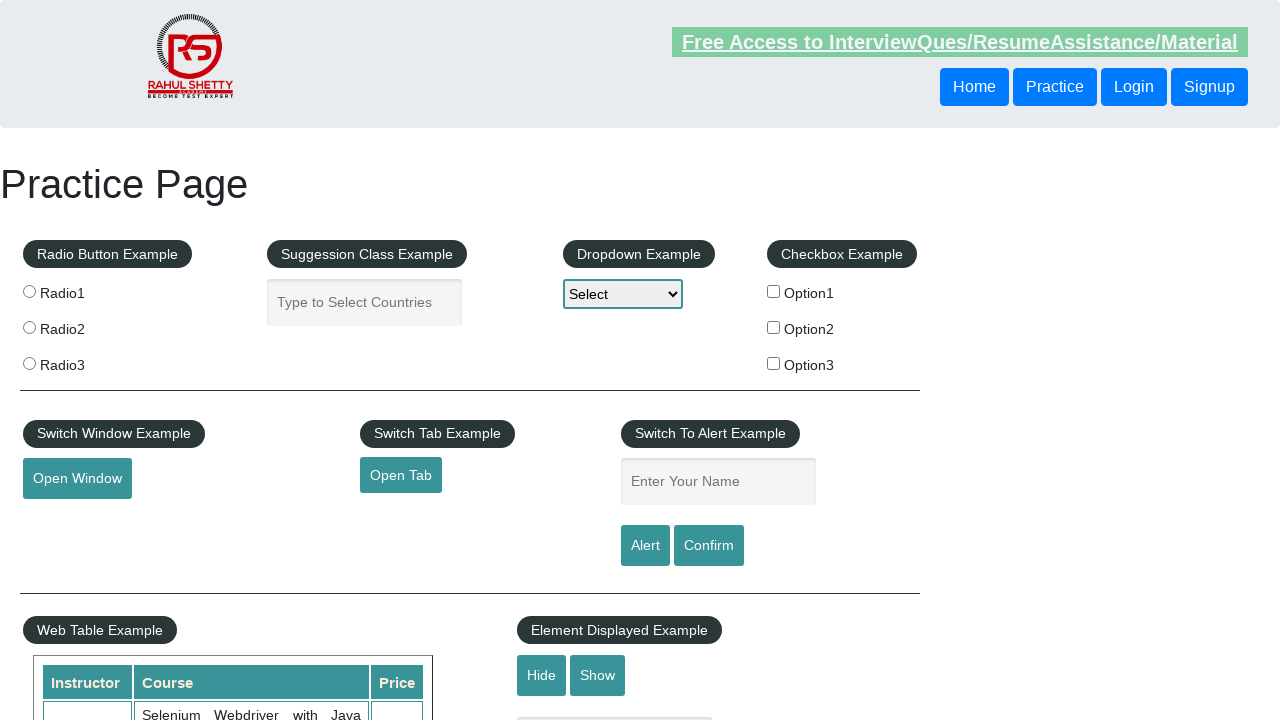

Cleared name field on #name
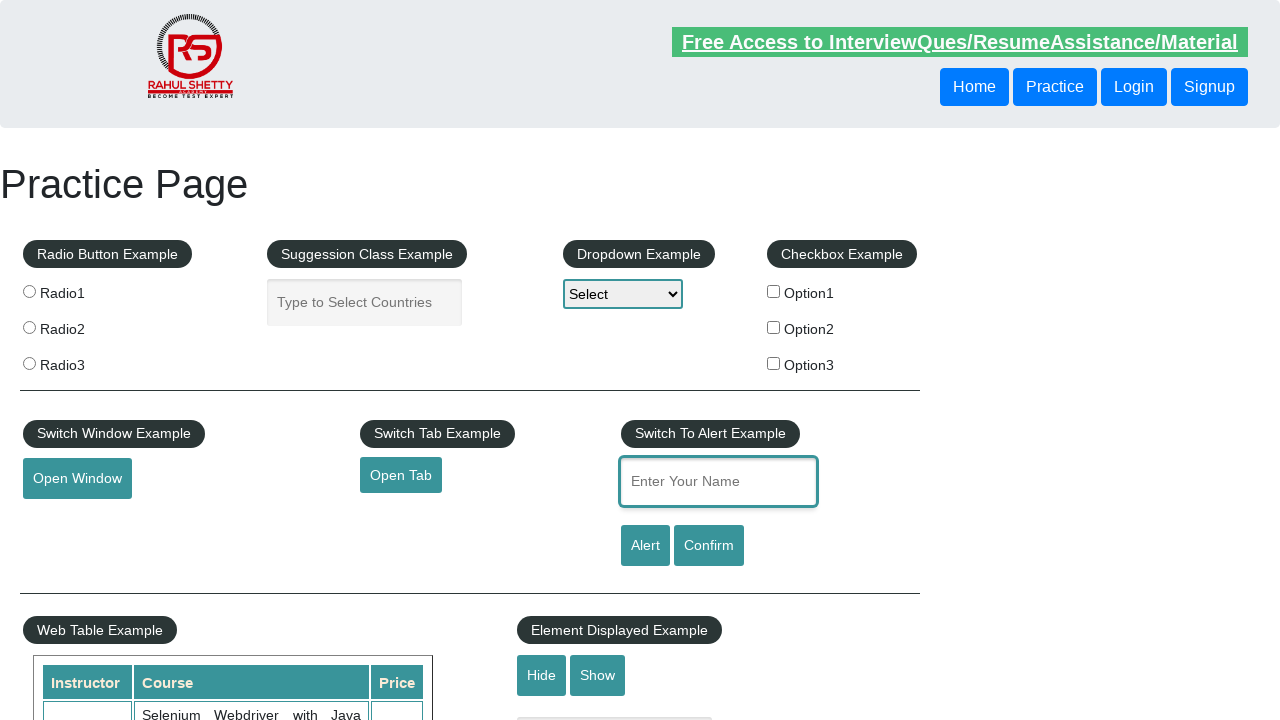

Filled name field with 'Vjačeslavs' again on #name
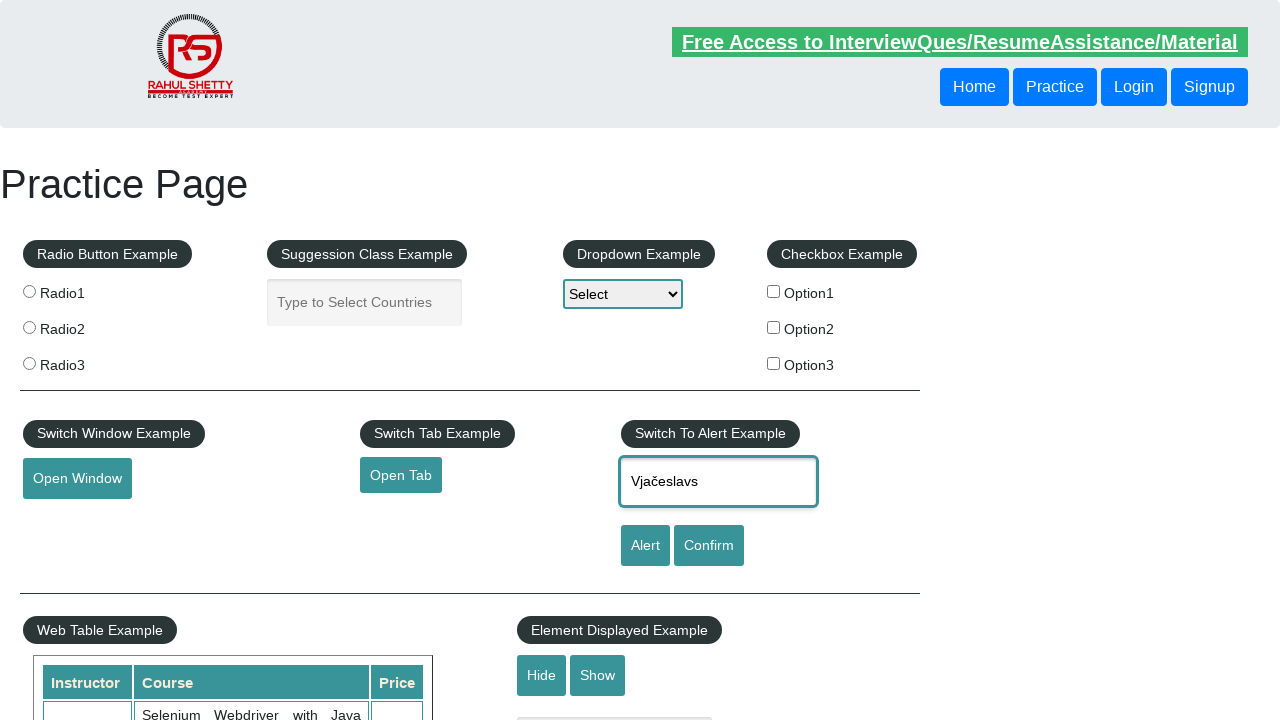

Set up dialog handler to dismiss confirm dialogs
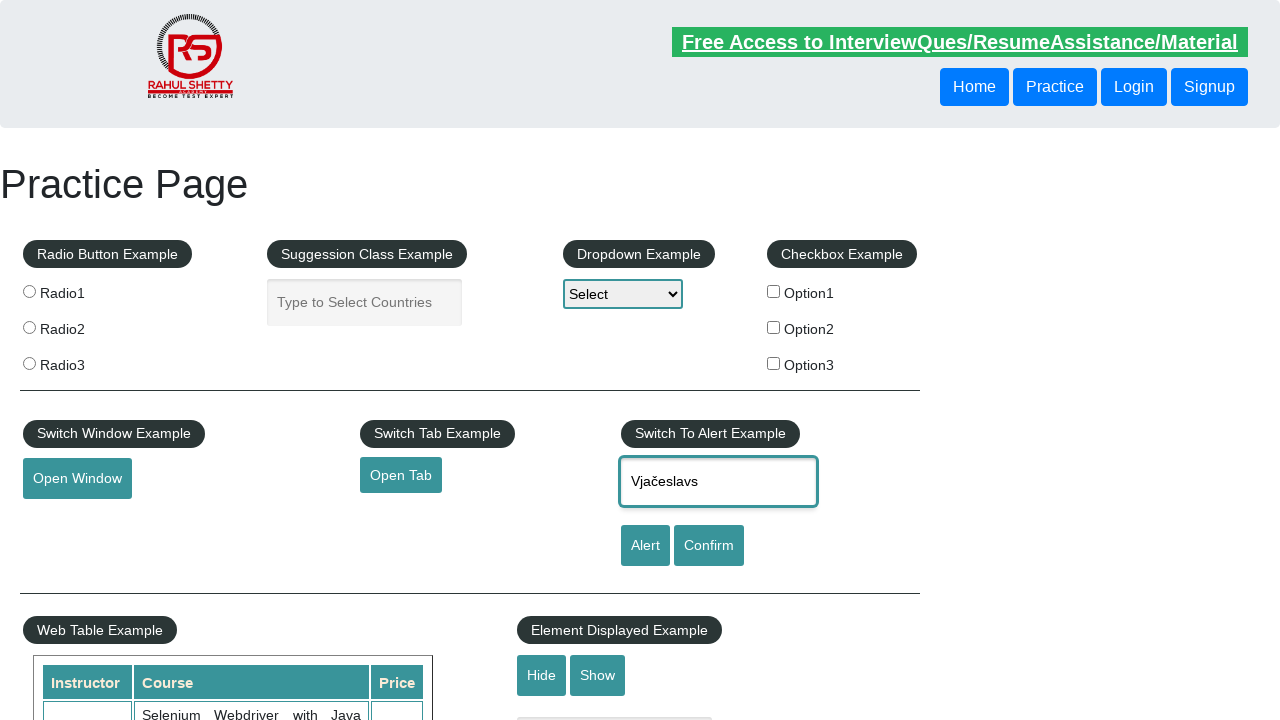

Clicked confirm button to trigger confirm dialog at (709, 546) on #confirmbtn
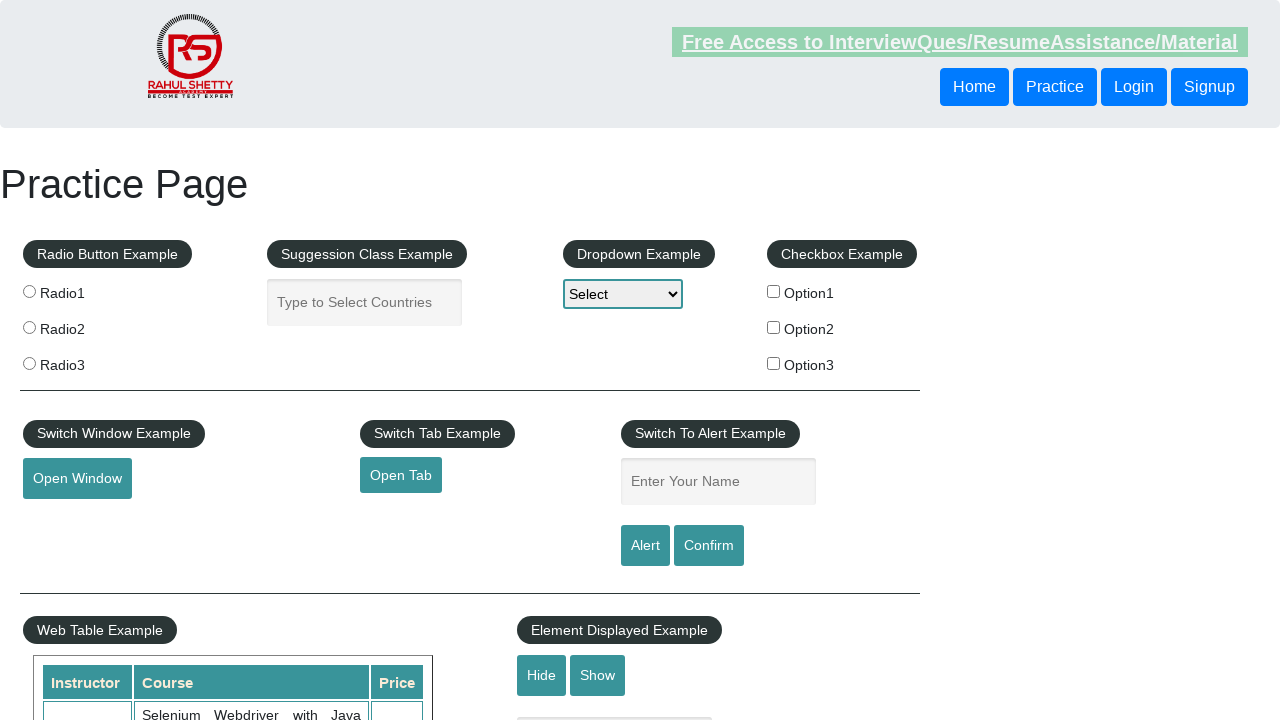

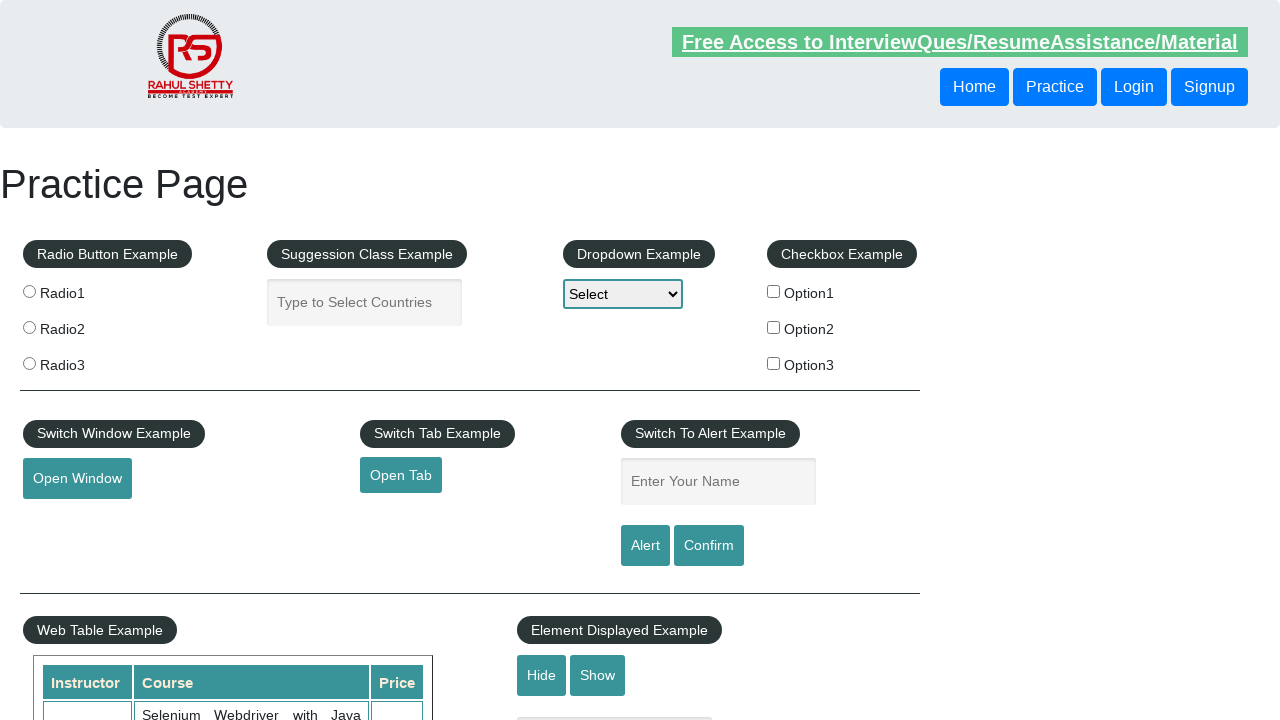